Tests form filling by first clicking a link with mathematically calculated text (pi^e * 10000 rounded up), then filling out a simple form with first name, last name, city, and country fields.

Starting URL: http://suninjuly.github.io/find_link_text

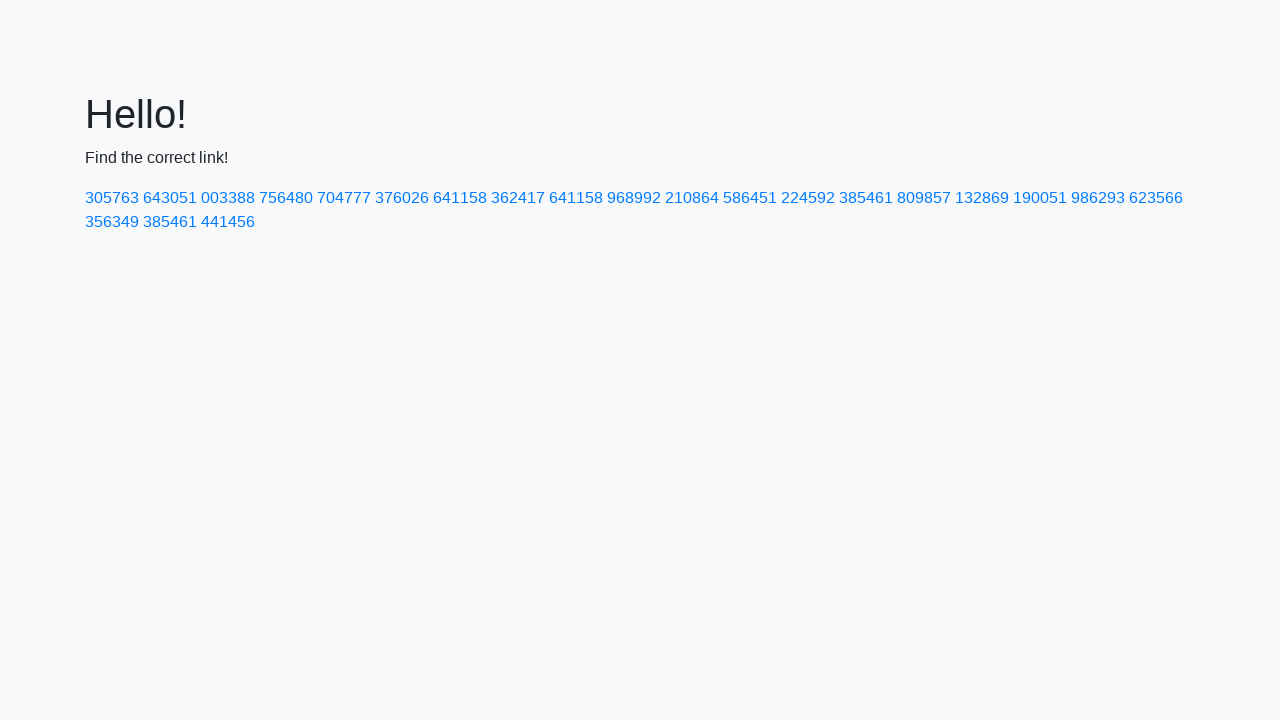

Clicked link with text '224592' (calculated as ceil(π^e * 10000)) at (808, 198) on text=224592
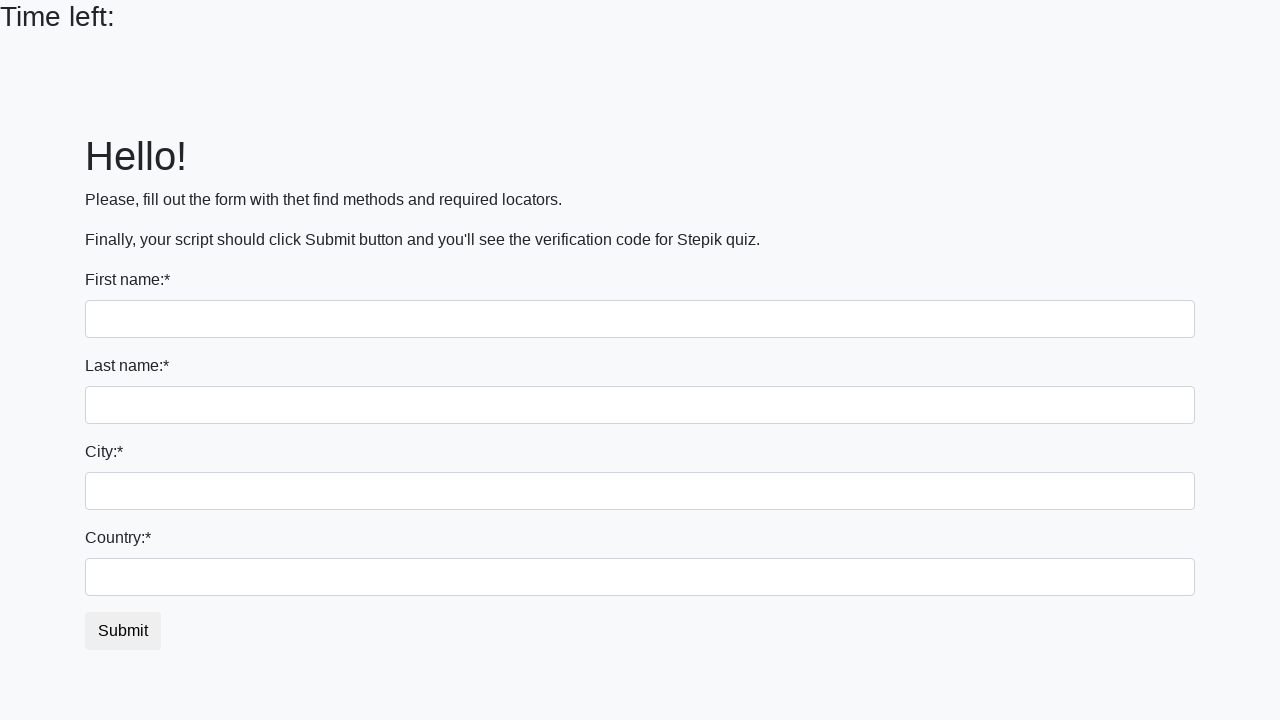

Filled first name field with 'Ivan' on input
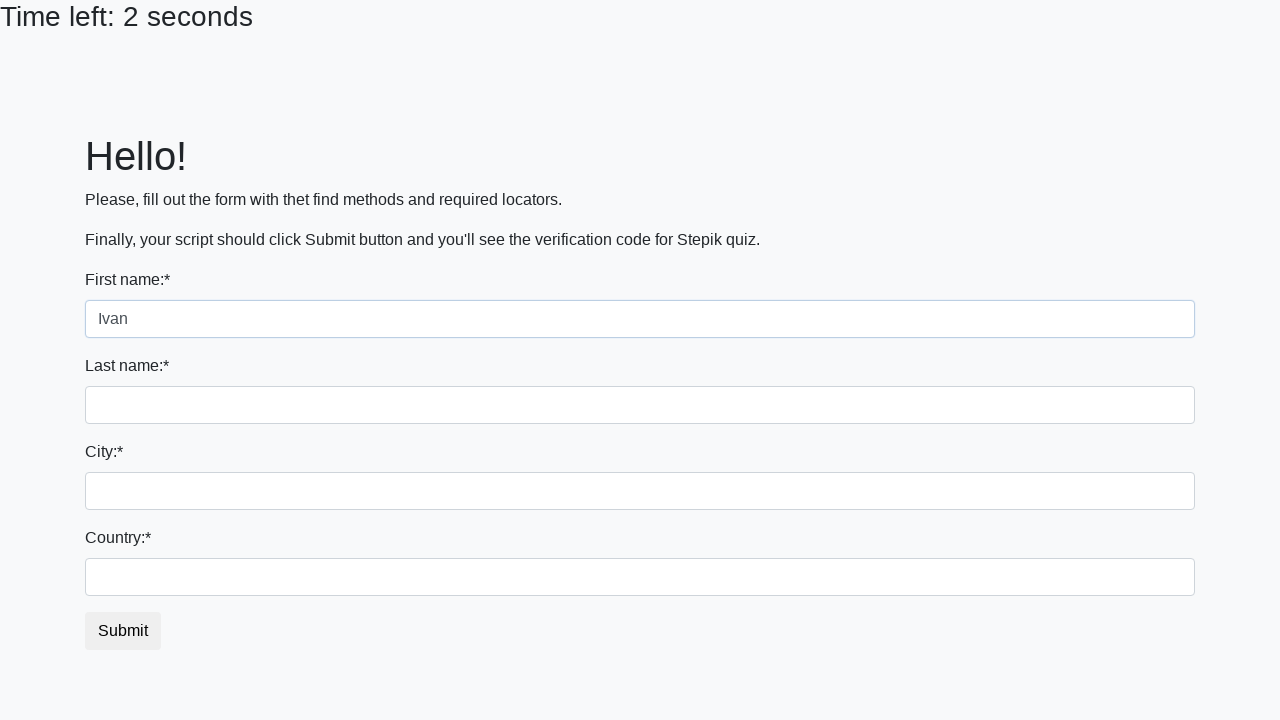

Filled last name field with 'Petrov' on input[name='last_name']
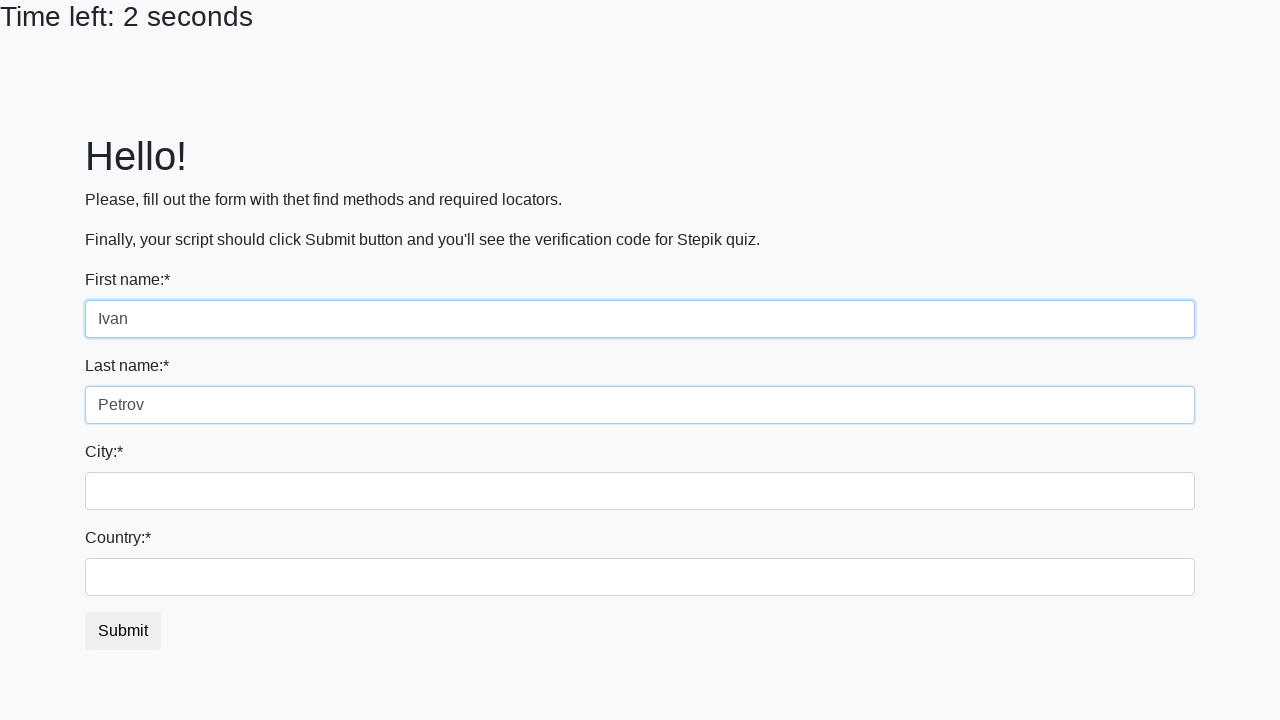

Filled city field with 'Smolensk' on input[name='firstname']
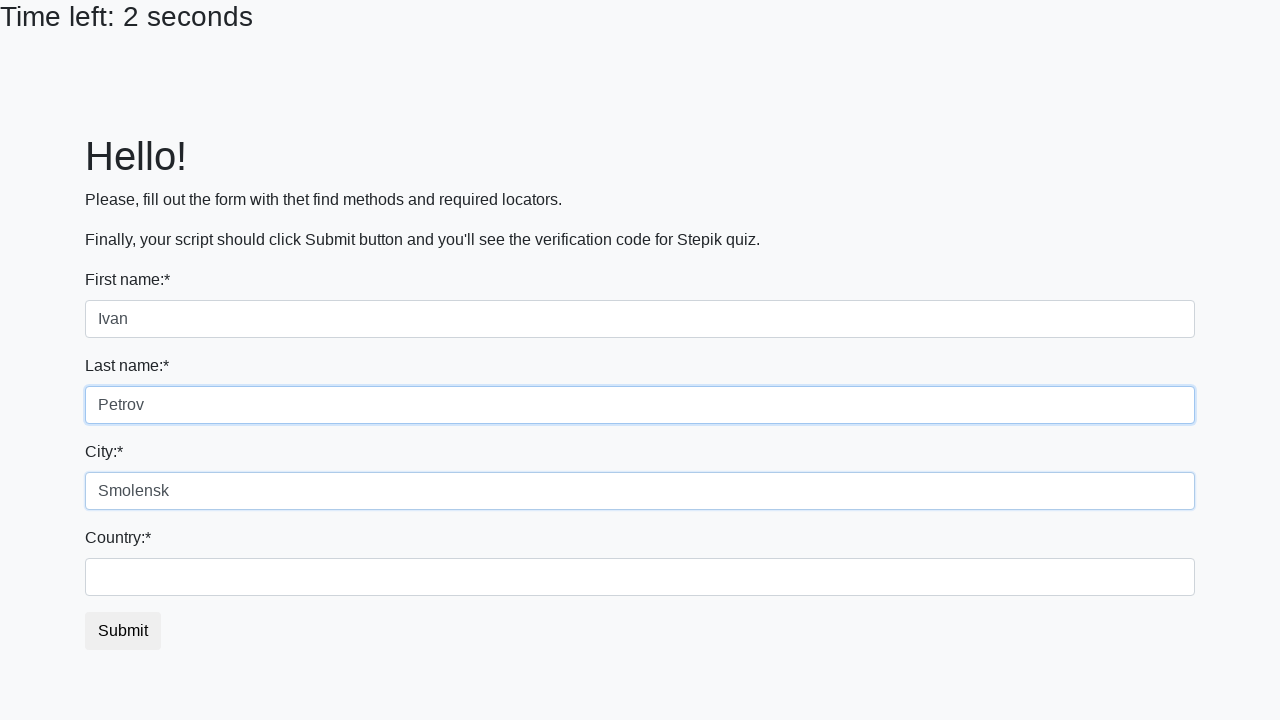

Filled country field with 'Russia' on #country
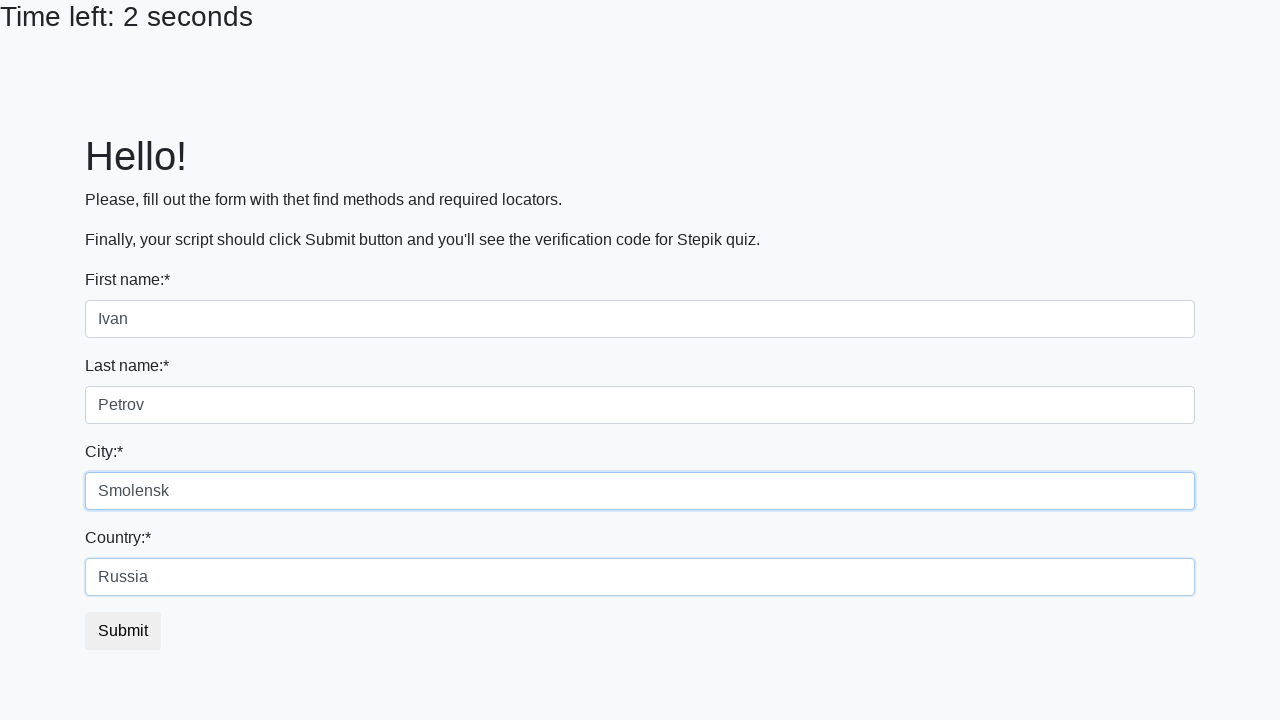

Clicked submit button to complete form submission at (123, 631) on button.btn
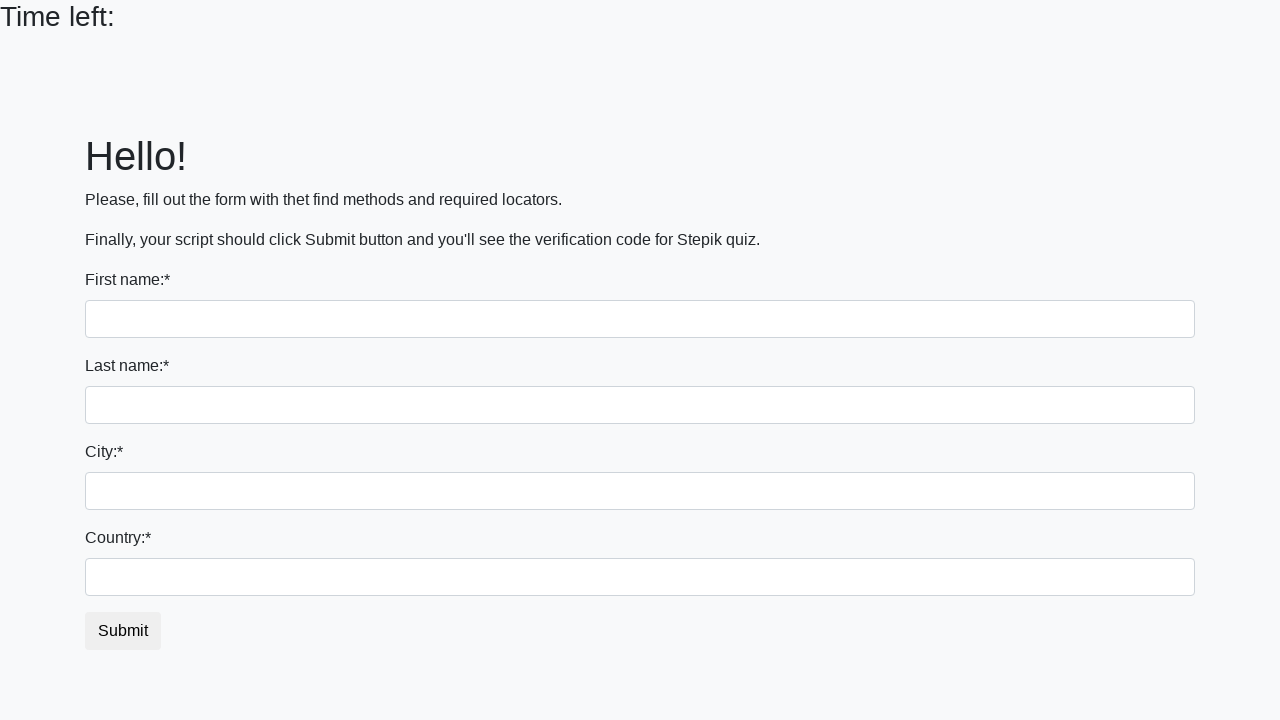

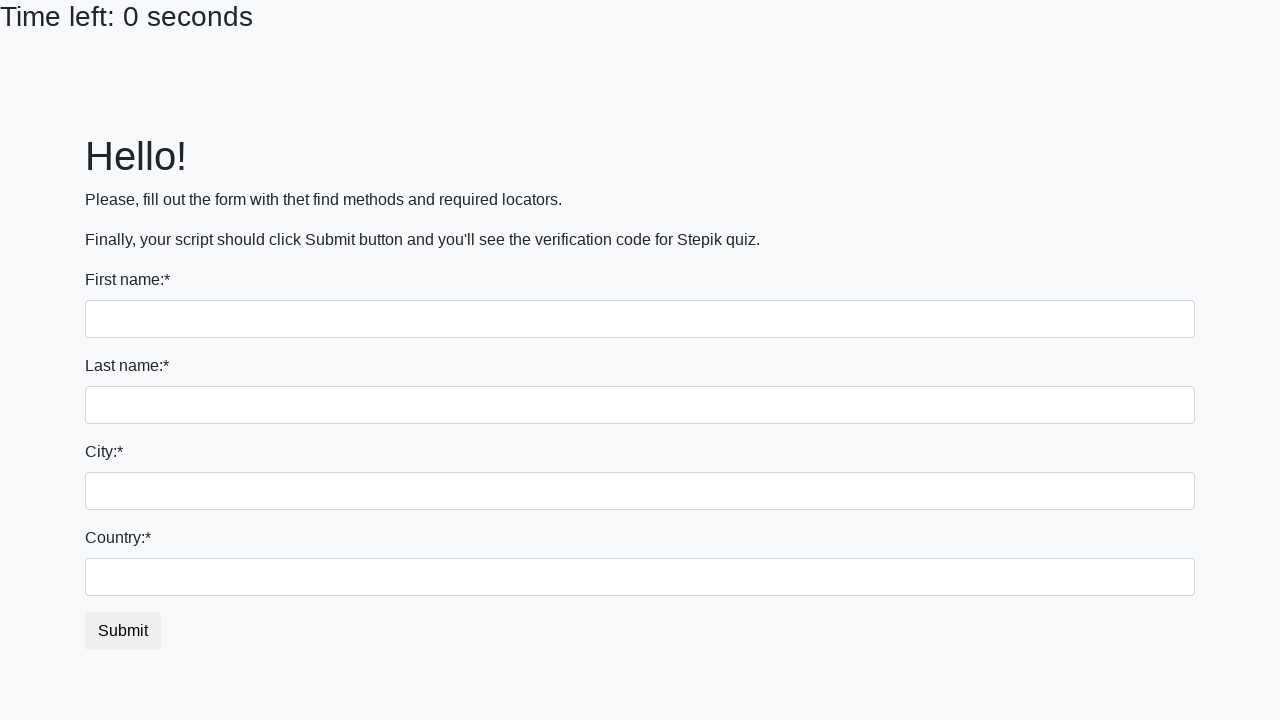